Tests dropdown functionality by selecting options using index, value, and visible text methods, then verifies all dropdown options are accessible

Starting URL: https://the-internet.herokuapp.com/dropdown

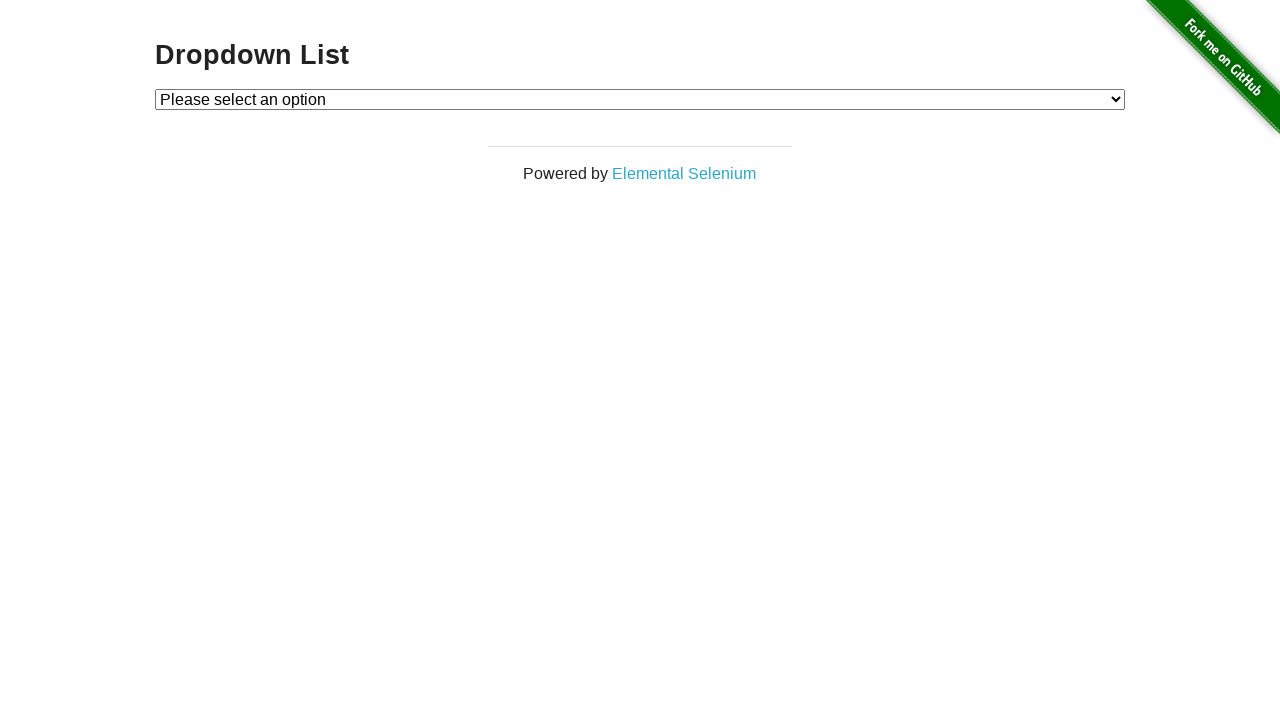

Selected Option 1 using index 1 on #dropdown
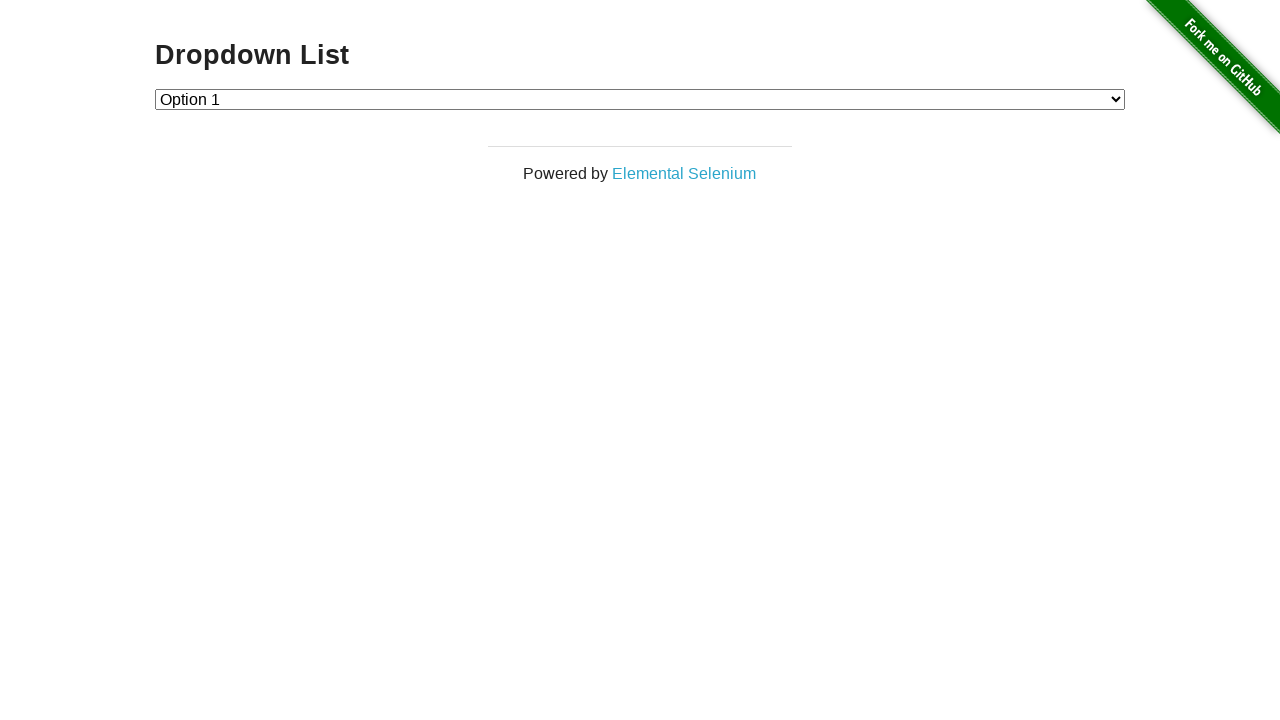

Waited 500ms for selection to register
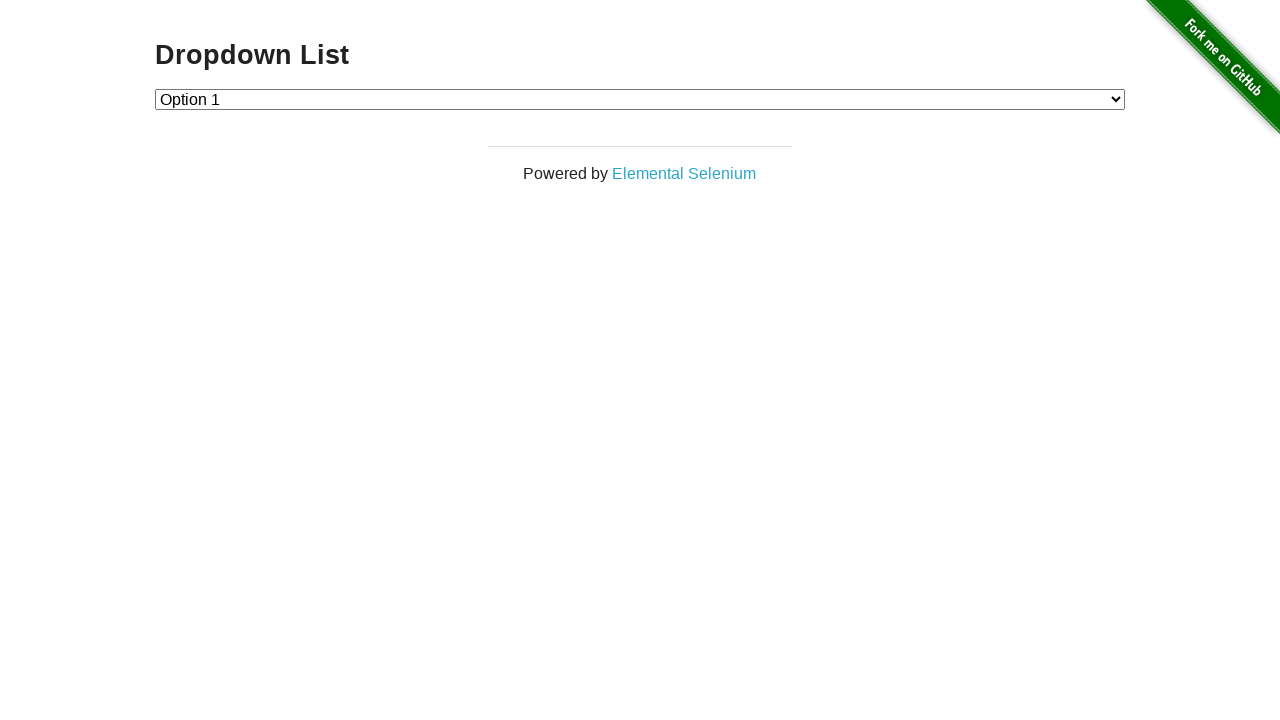

Selected Option 2 using value '2' on #dropdown
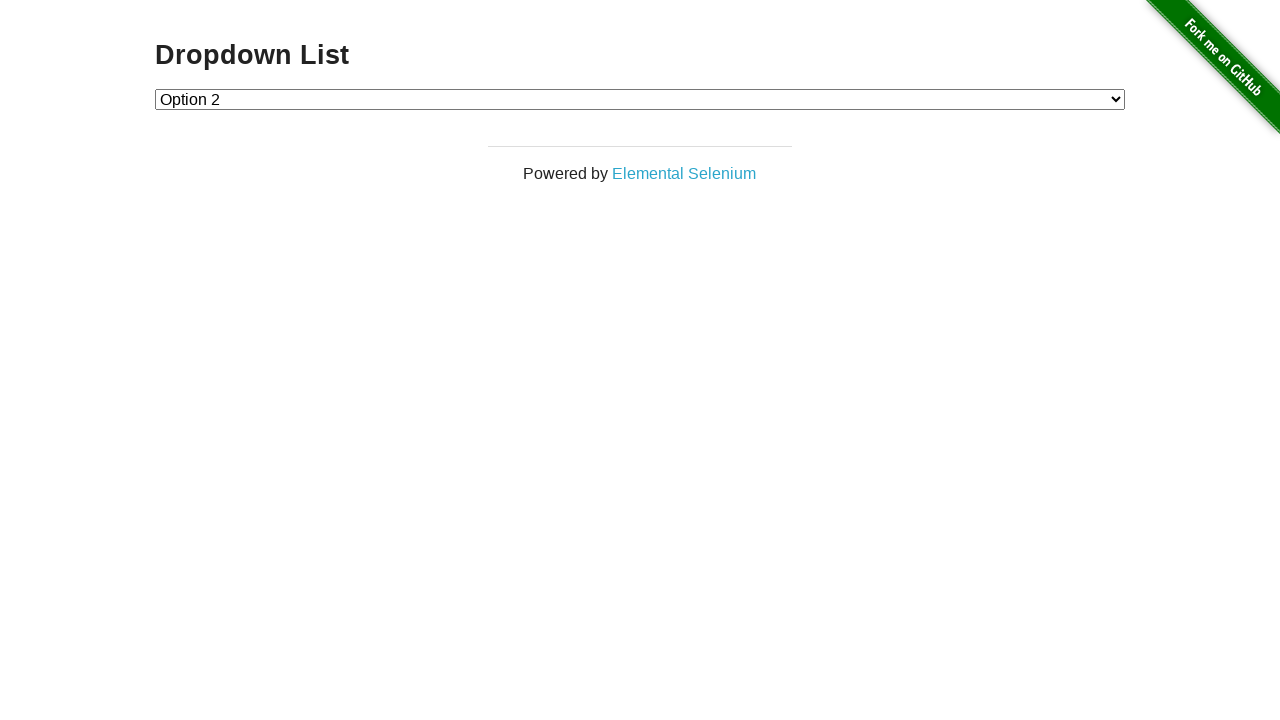

Waited 500ms for selection to register
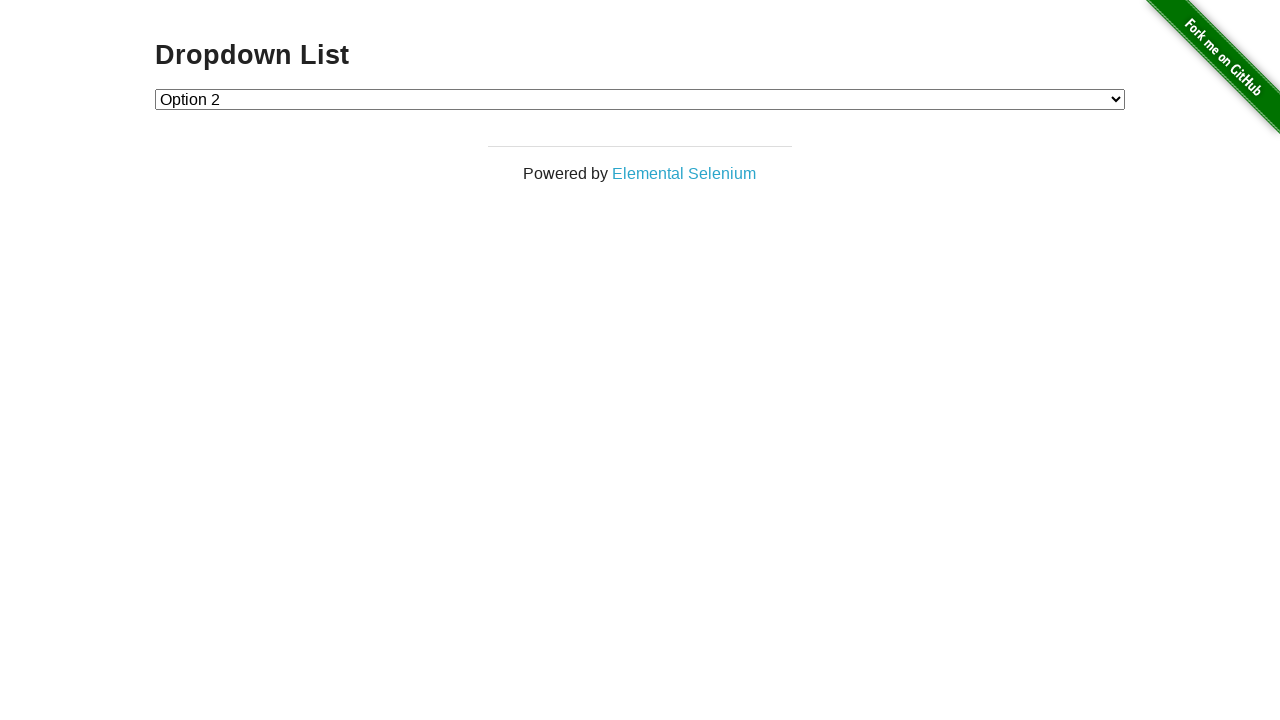

Selected Option 1 using visible text label on #dropdown
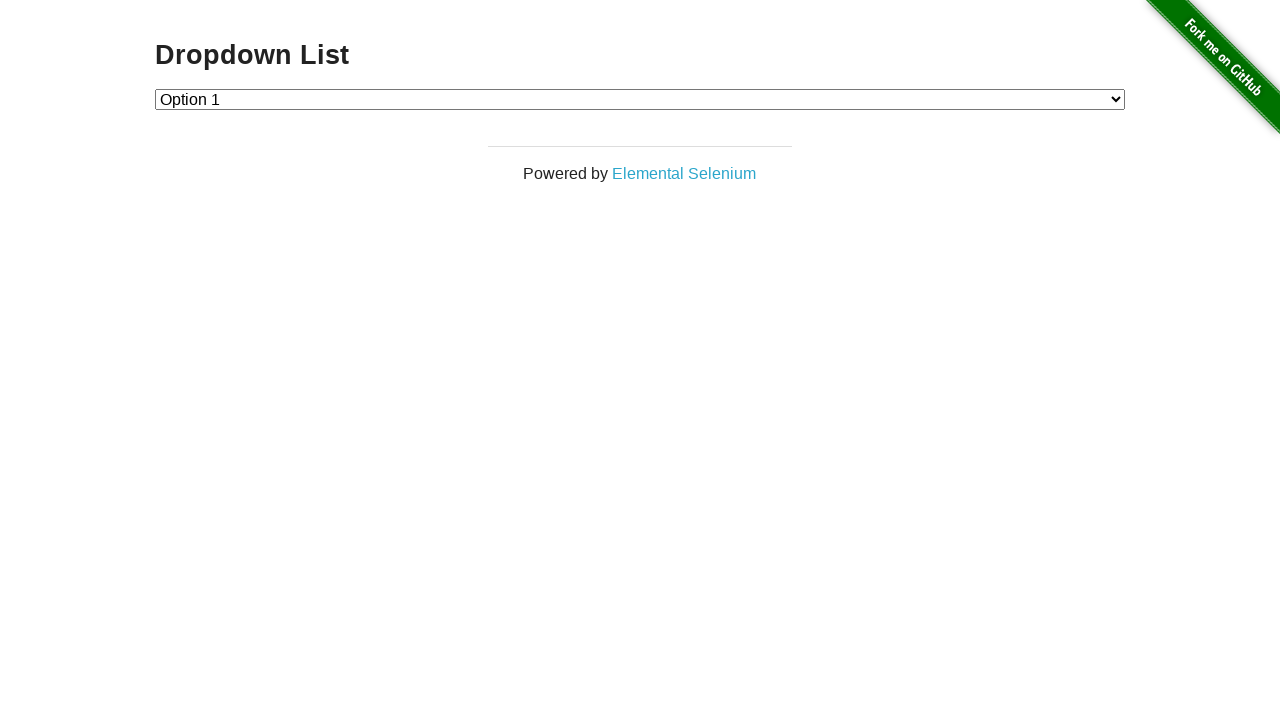

Verified dropdown element exists and has options
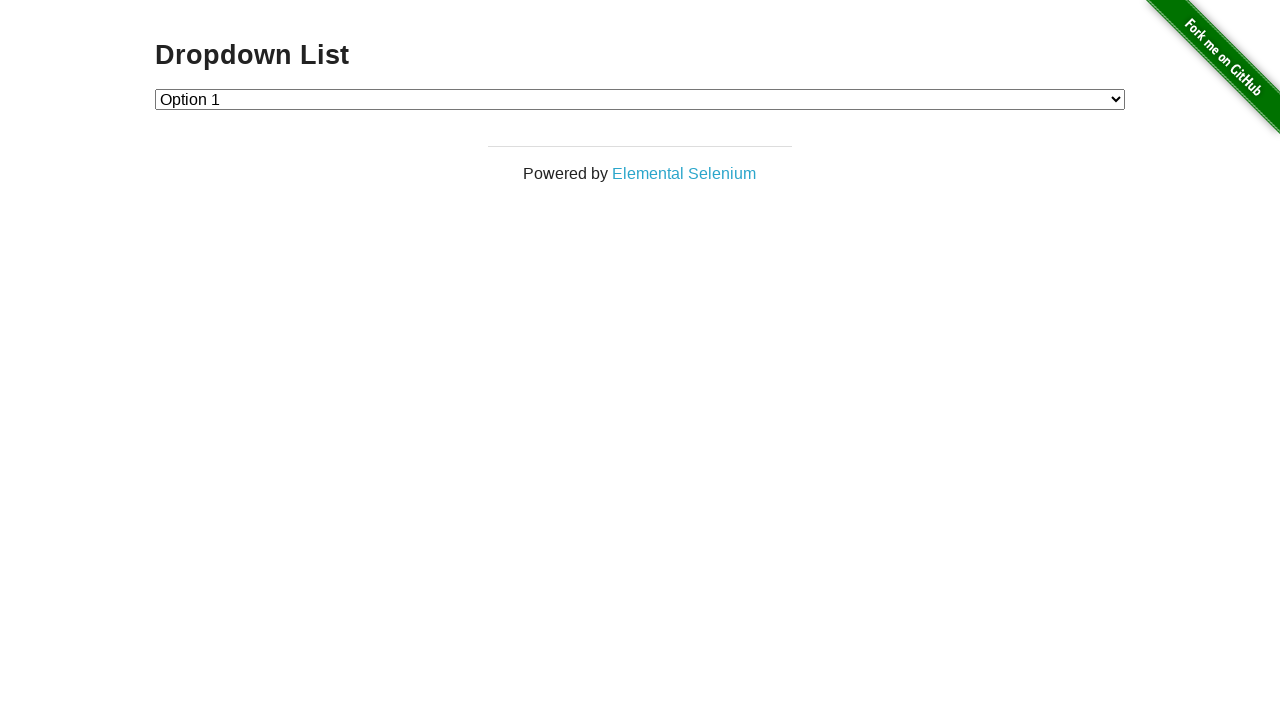

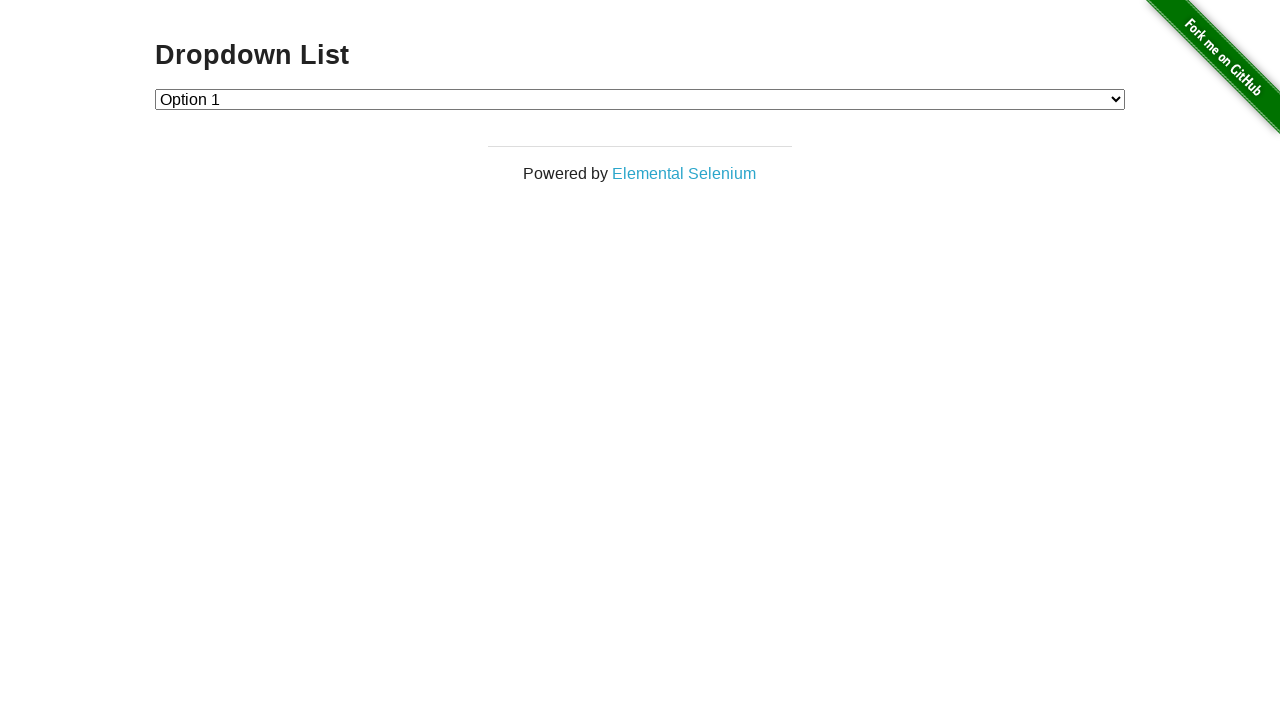